Tests frame handling by switching between multiple frames and an iframe, filling input fields in each frame with different text values

Starting URL: https://ui.vision/demo/webtest/frames/

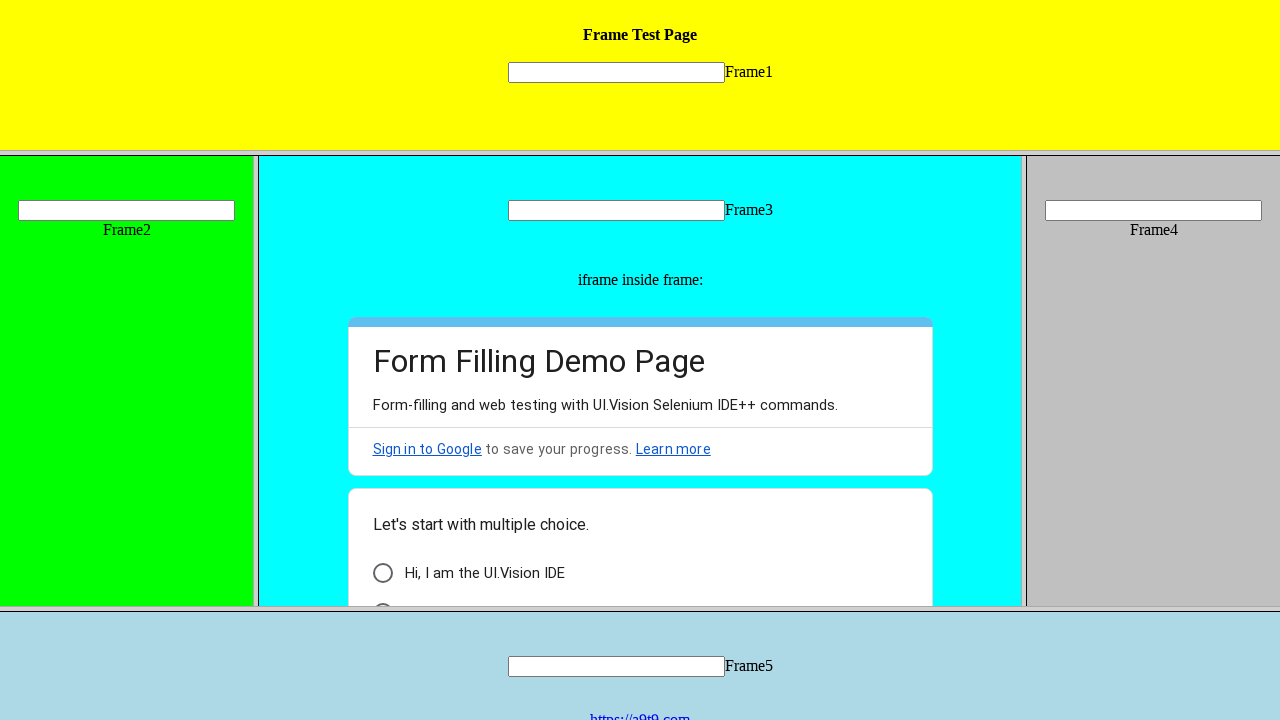

Located first frame element
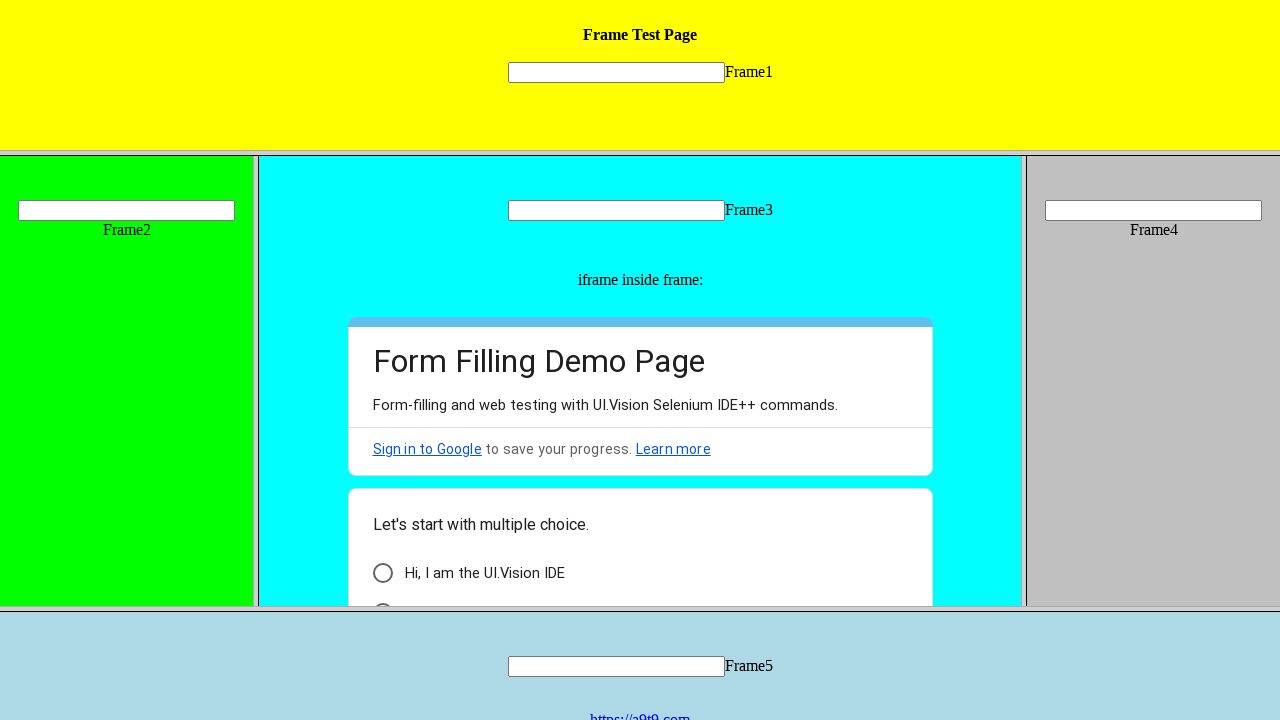

Filled input field in frame1 with 'frame1' on frame >> nth=0 >> internal:control=enter-frame >> #id1 input
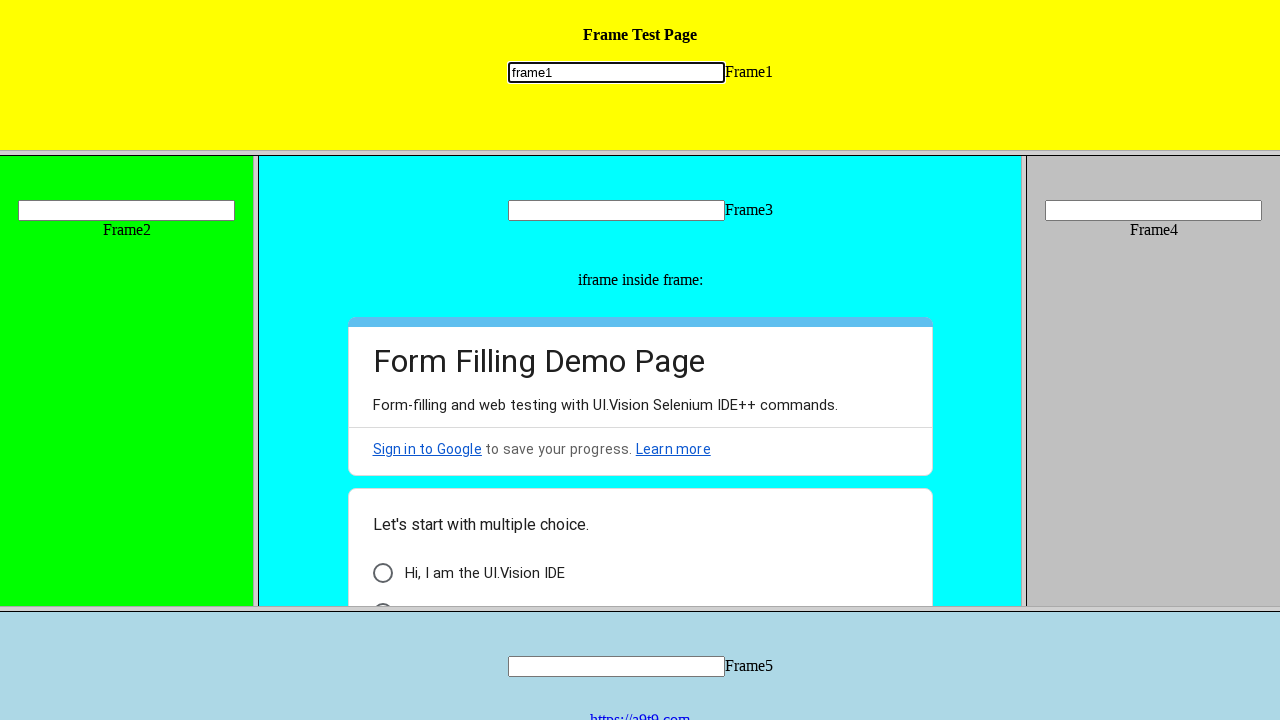

Located frame4 (third frame in frameset)
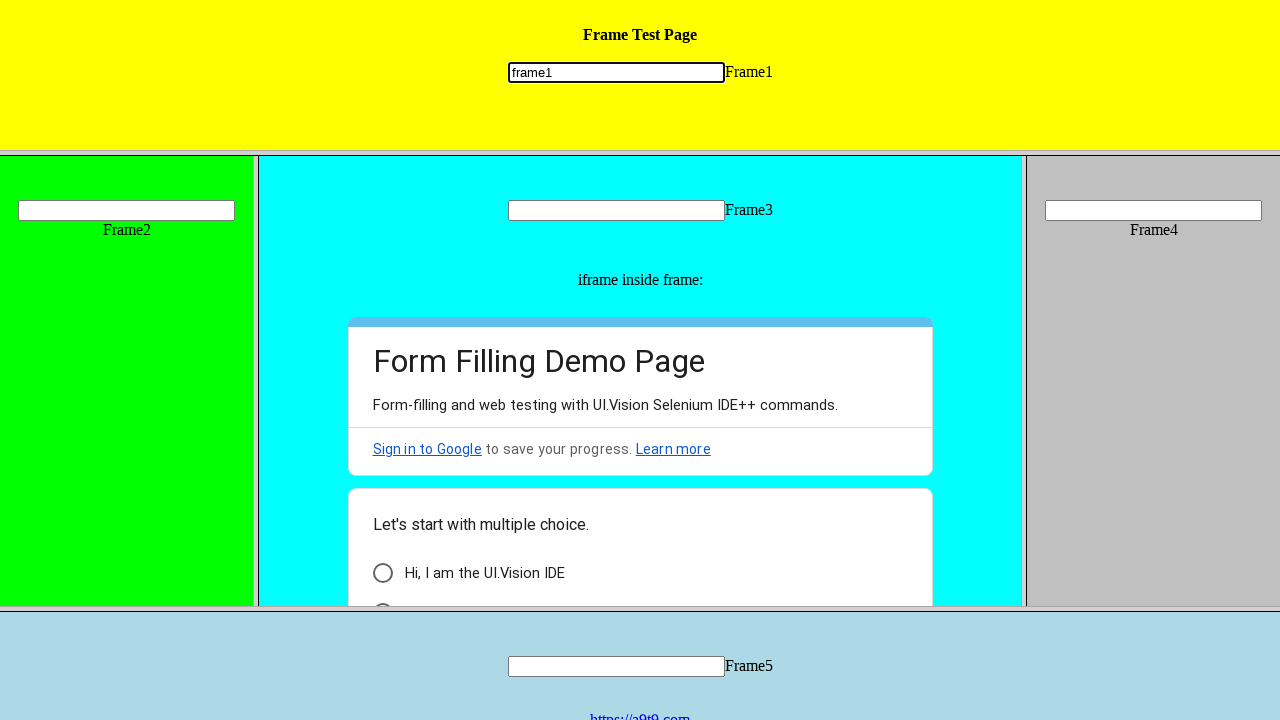

Filled input field in frame4 with 'Siva' on frameset frameset frame >> nth=2 >> internal:control=enter-frame >> #id4 input
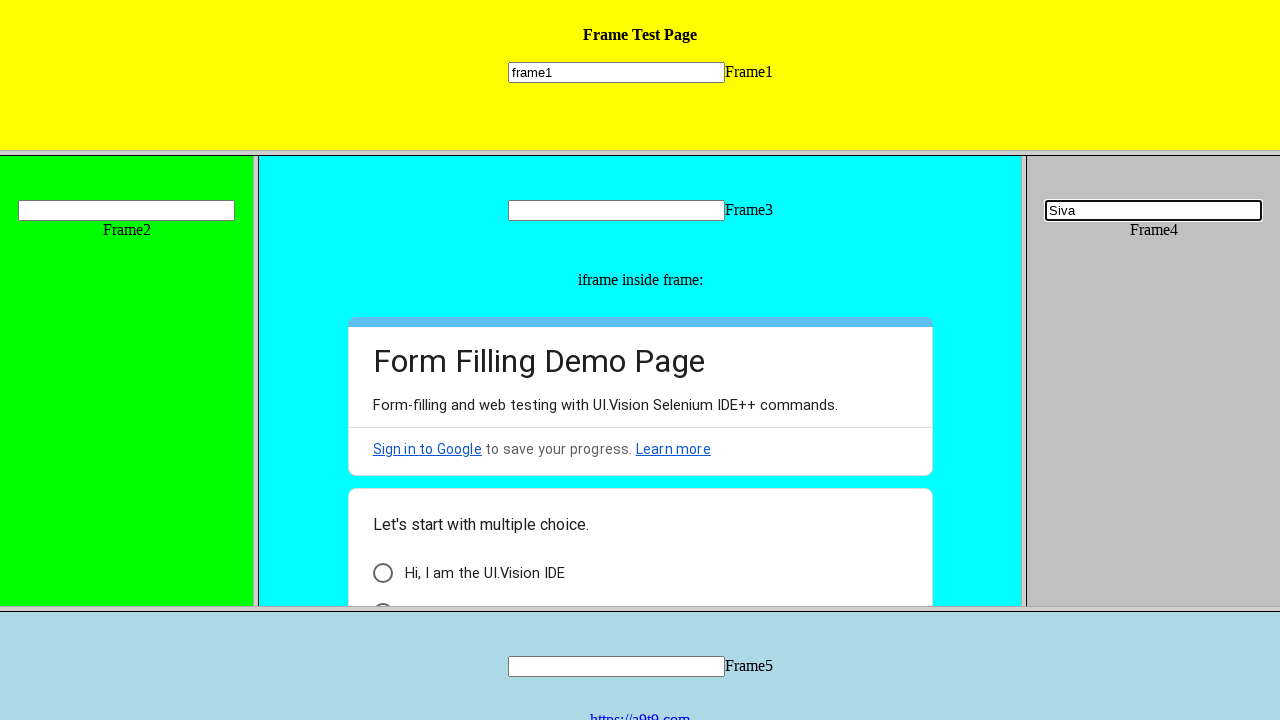

Located frame3 (second frame in frameset)
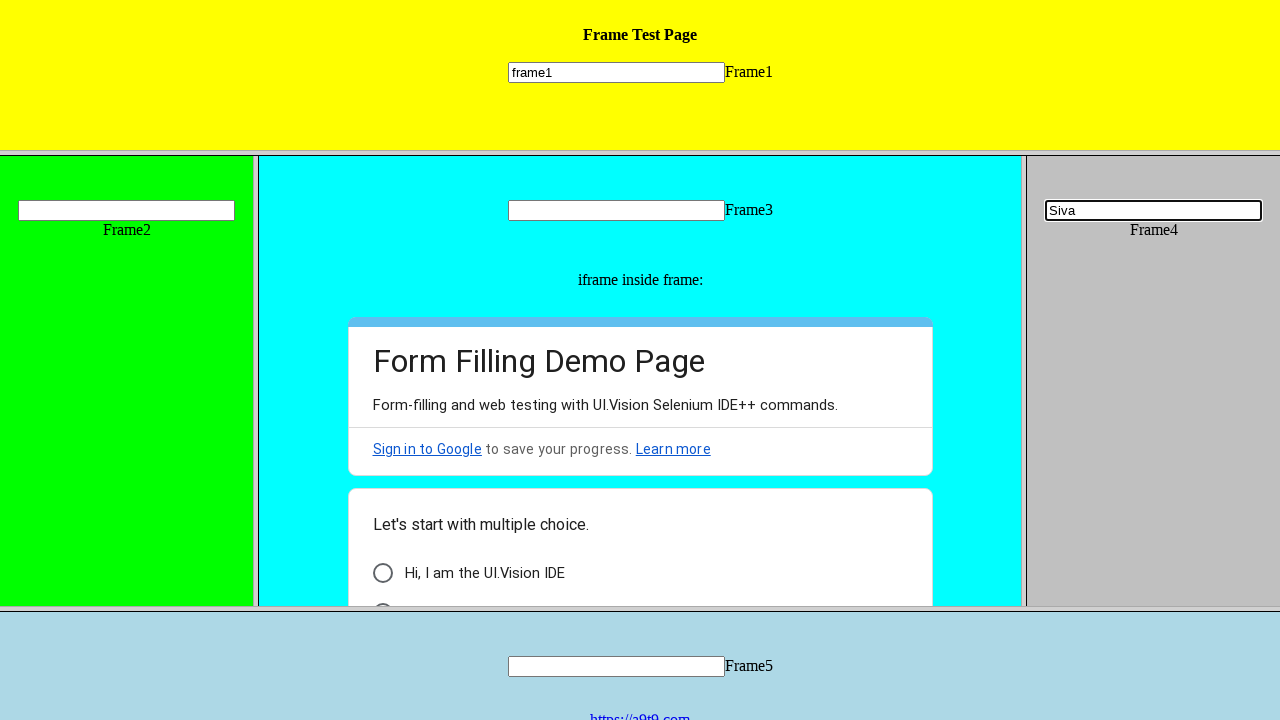

Filled input field in frame3 with 'Sush' on frameset frameset frame >> nth=1 >> internal:control=enter-frame >> #id3 input
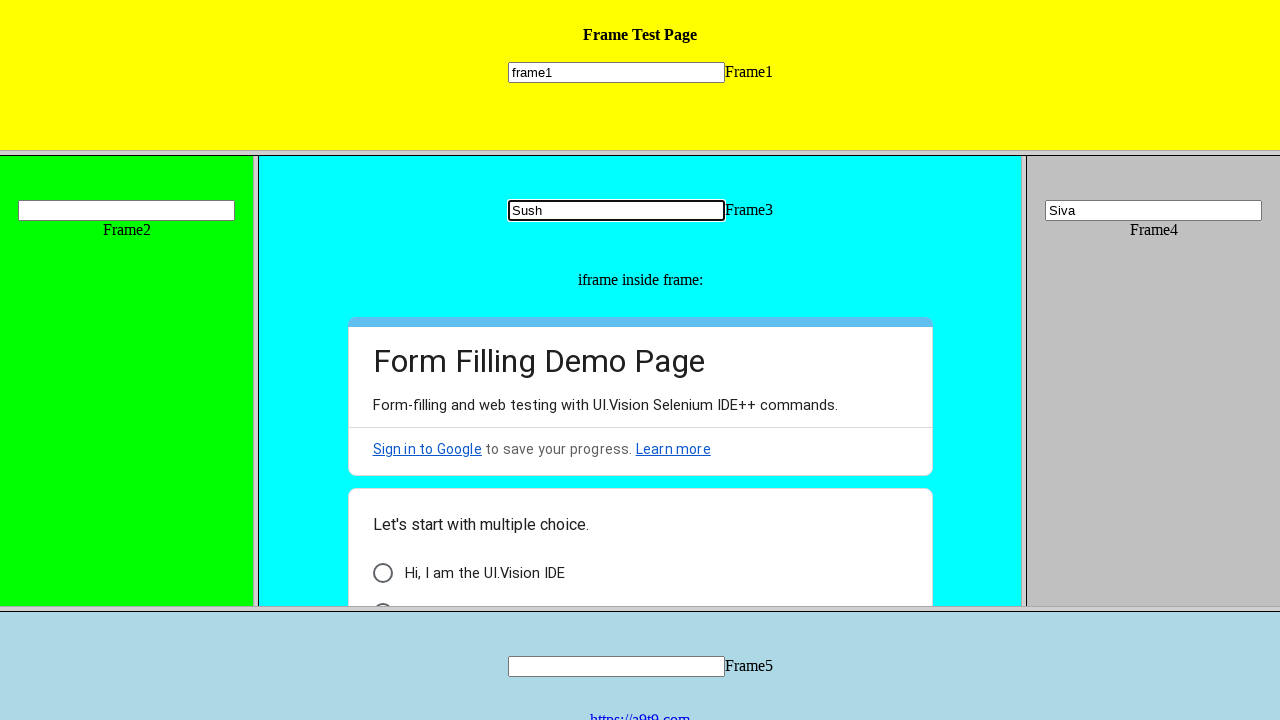

Located iframe nested inside frame3
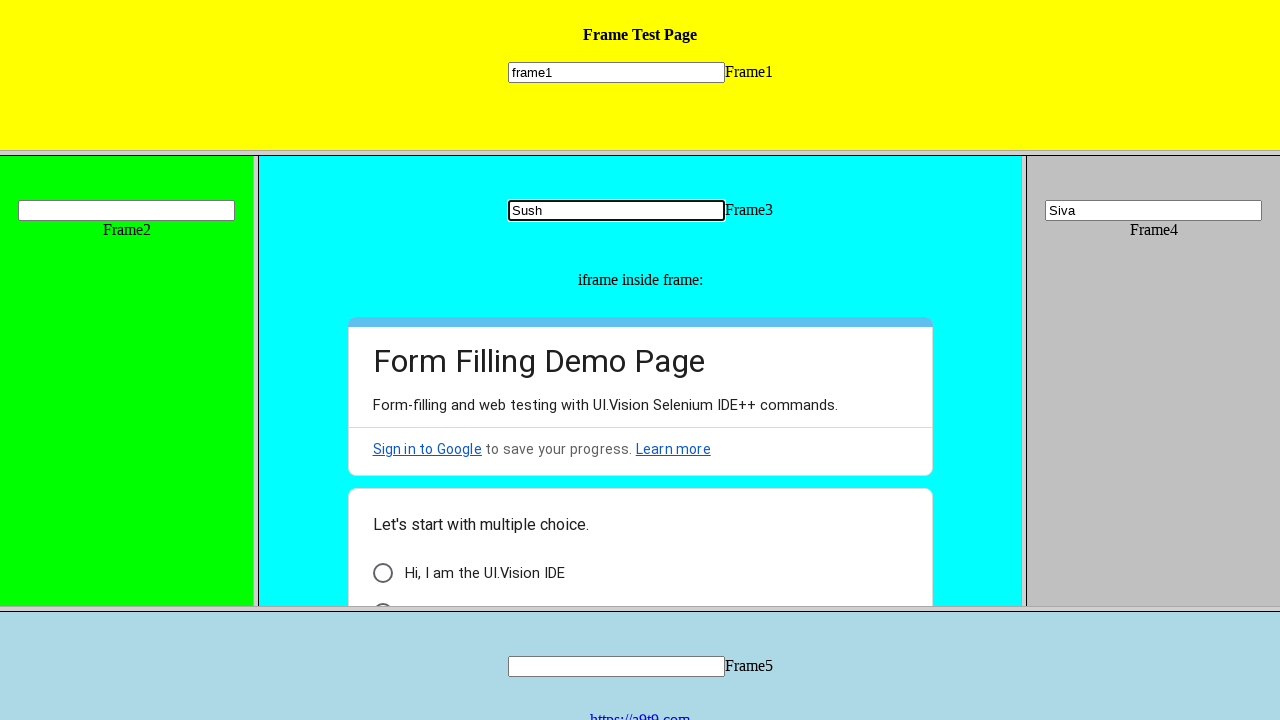

Clicked element in nested iframe at (382, 596) on frameset frameset frame >> nth=1 >> internal:control=enter-frame >> iframe >> in
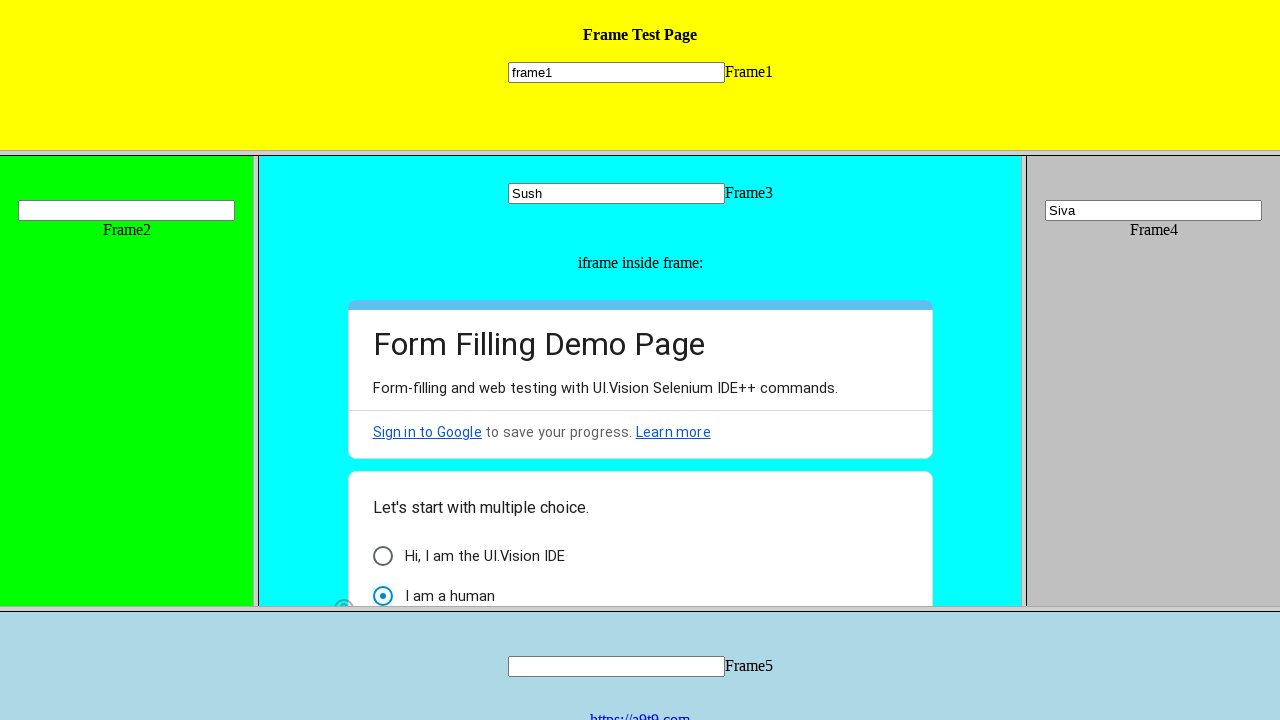

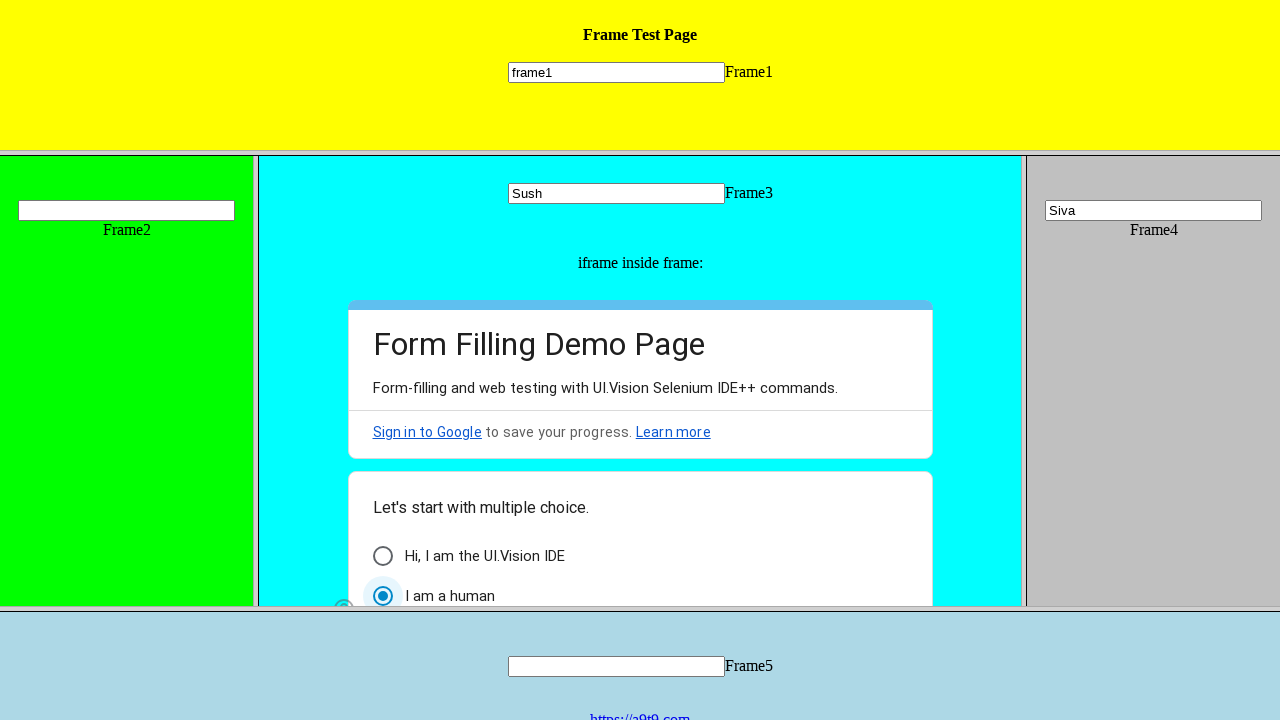